Navigates to Wootalk anonymous chat website and clicks the start chat button to begin a conversation

Starting URL: https://wootalk.today/

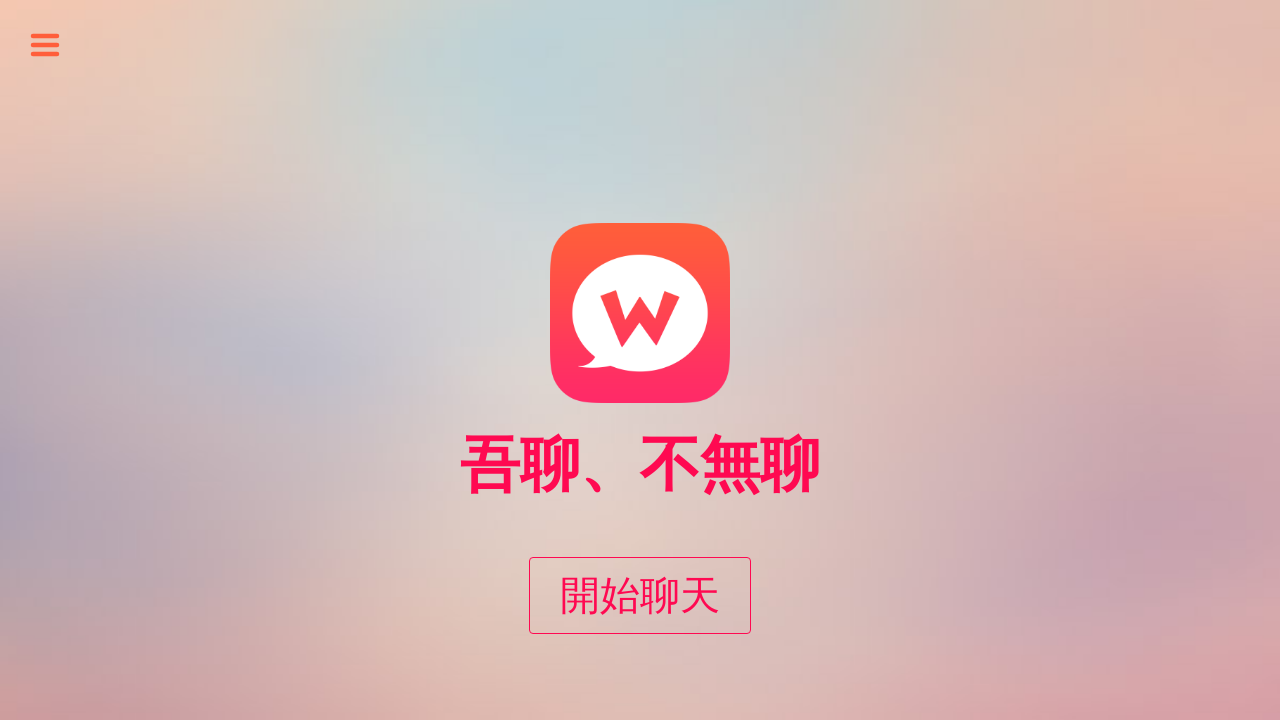

Waited 7 seconds for Wootalk page to load
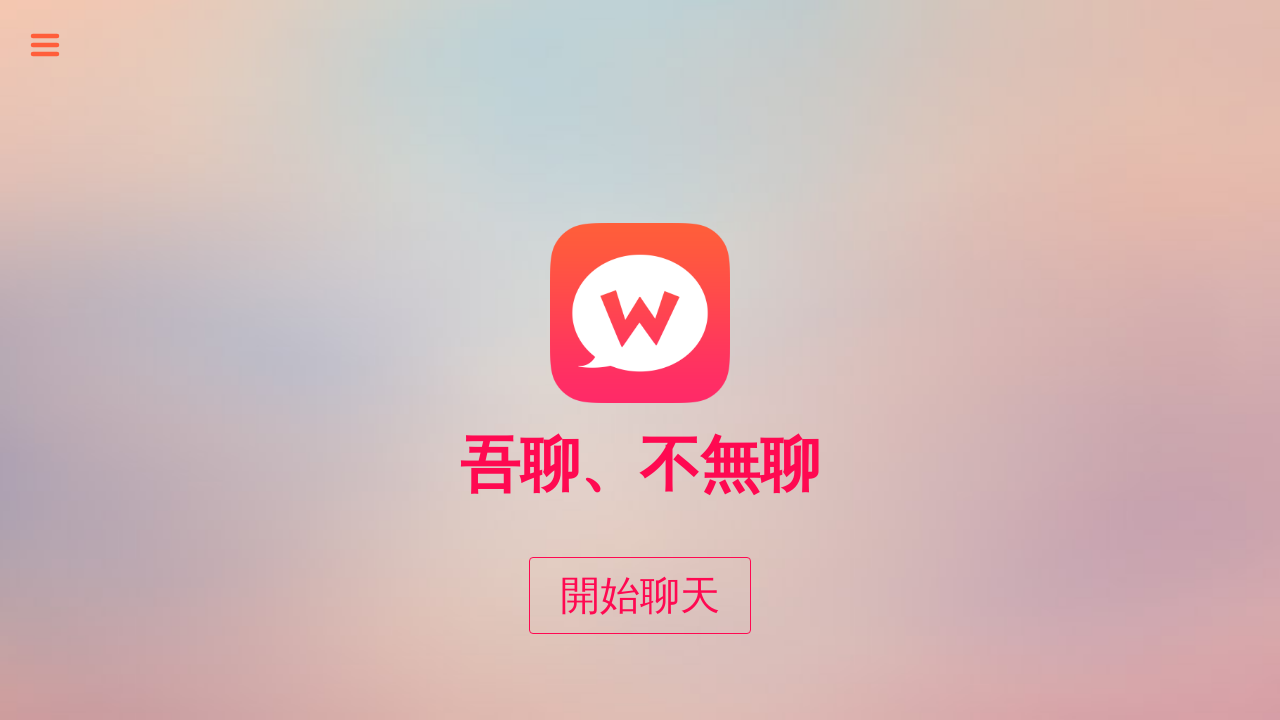

Clicked the start chat button to begin conversation at (640, 596) on input#startButton
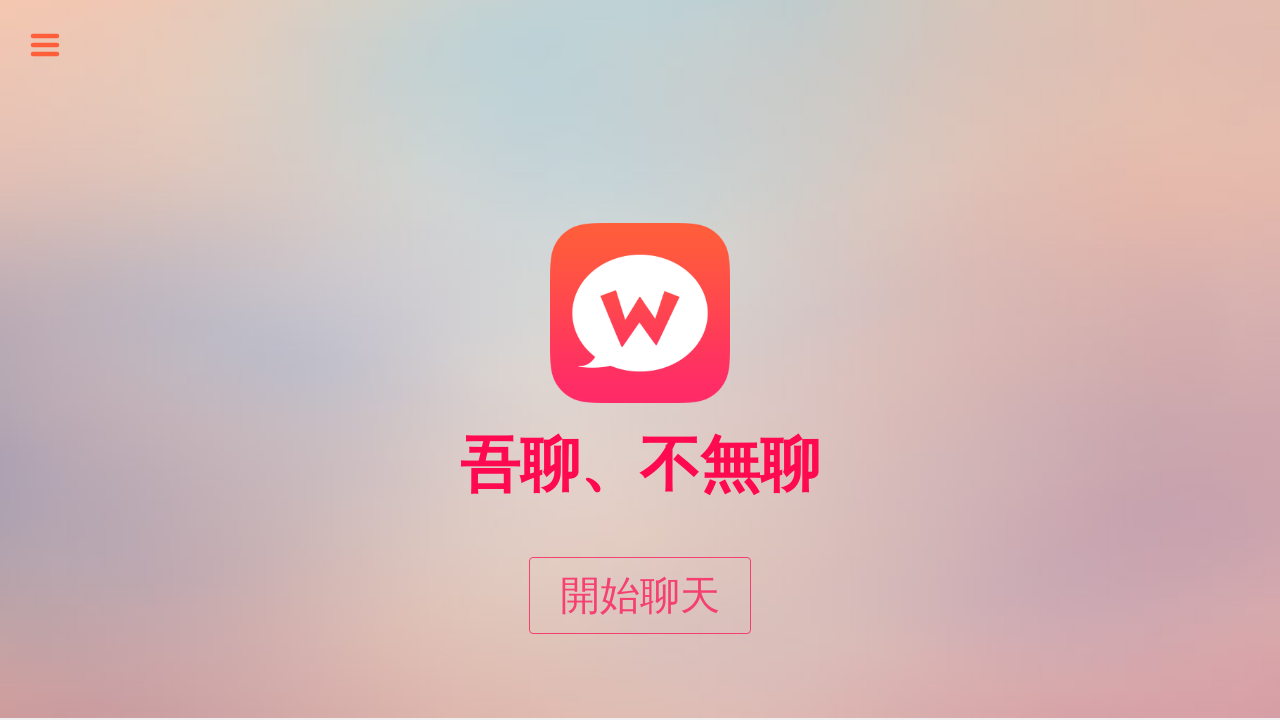

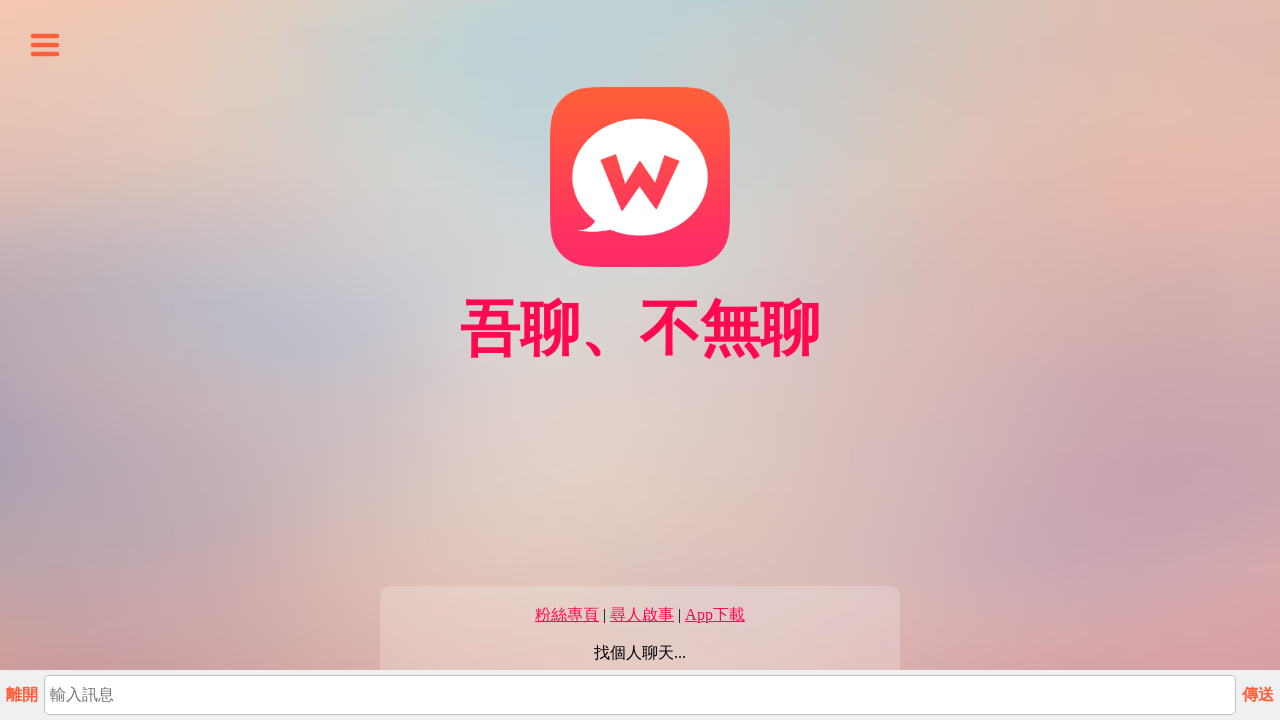